Tests navigation to the Leadership page by hovering over the About link and clicking Leadership, then verifying Carlos Kidman is displayed on the page

Starting URL: https://qap.dev

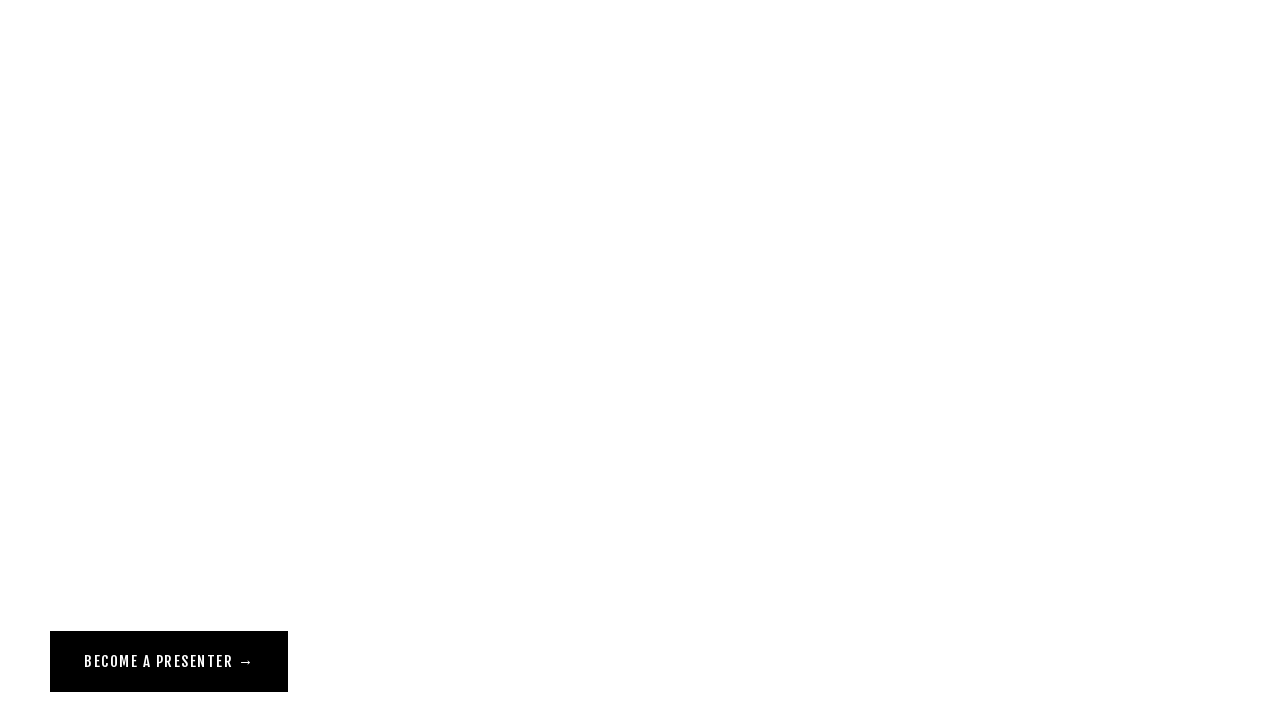

Hovered over the About link to reveal the menu at (71, 56) on a[href="/about"]
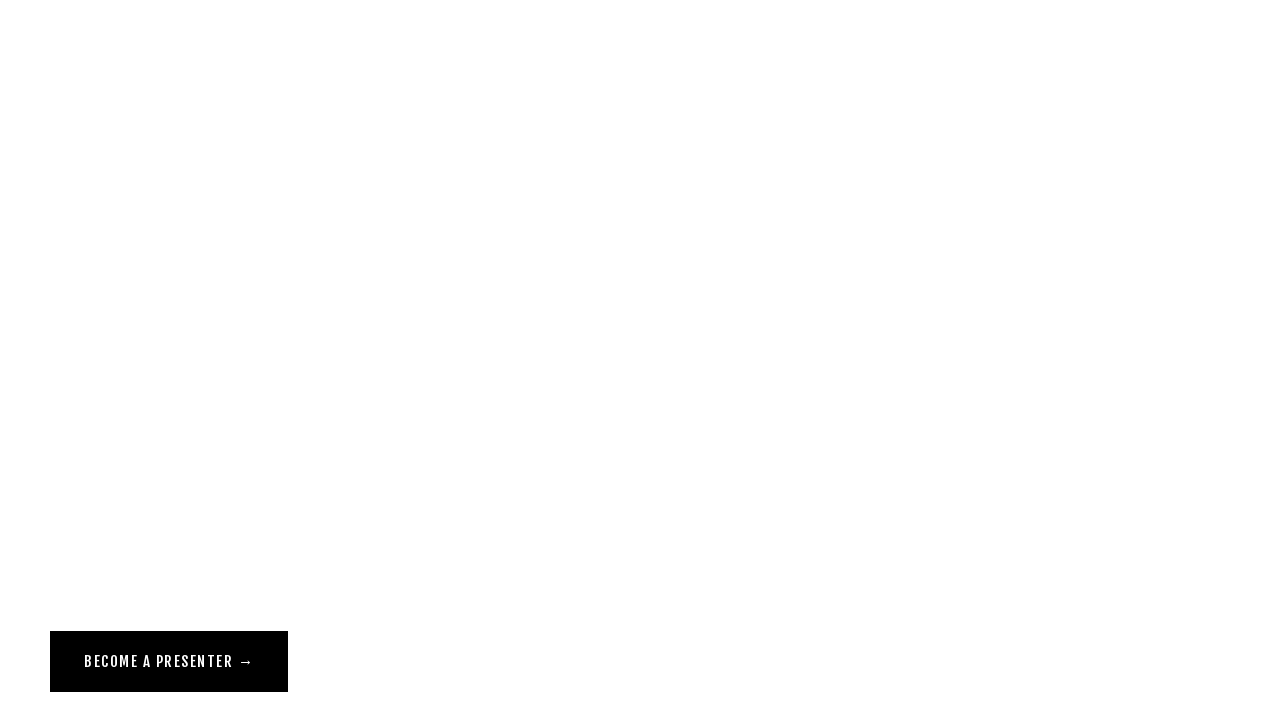

Clicked the Leadership link in the revealed menu at (92, 124) on a[href="/leadership"][class^="Header-nav"]
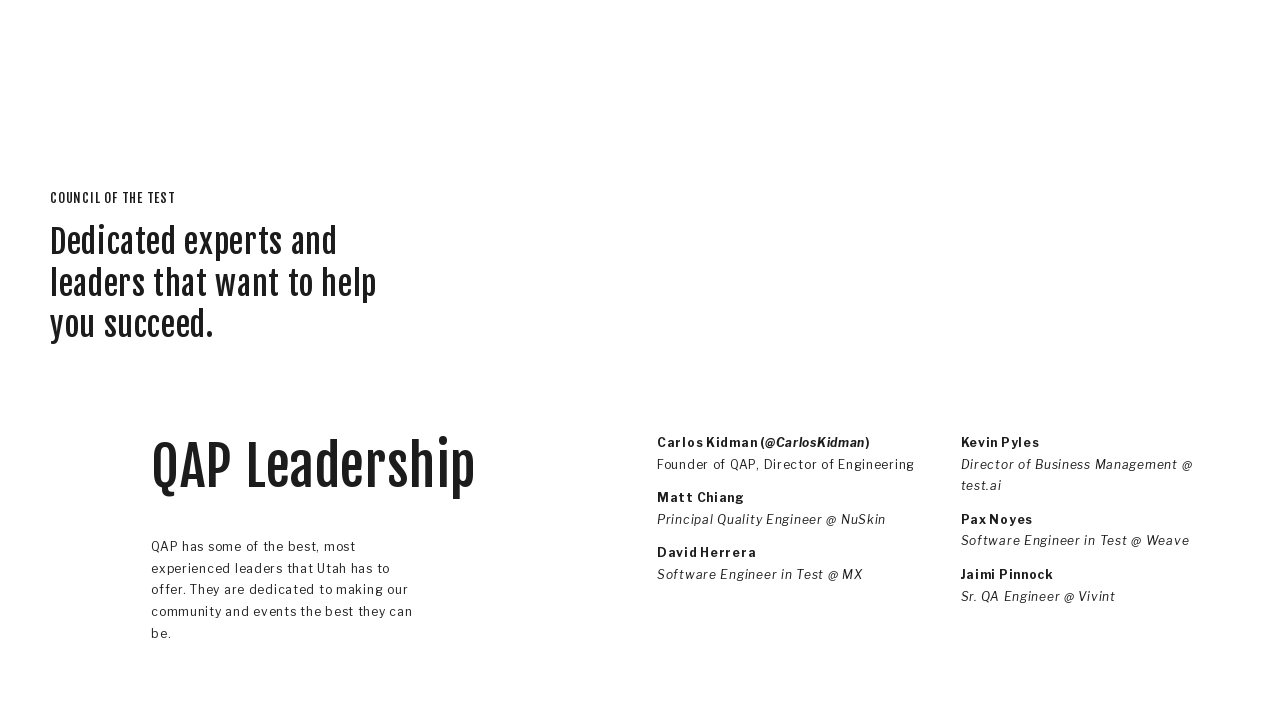

Verified Carlos Kidman is displayed on the Leadership page
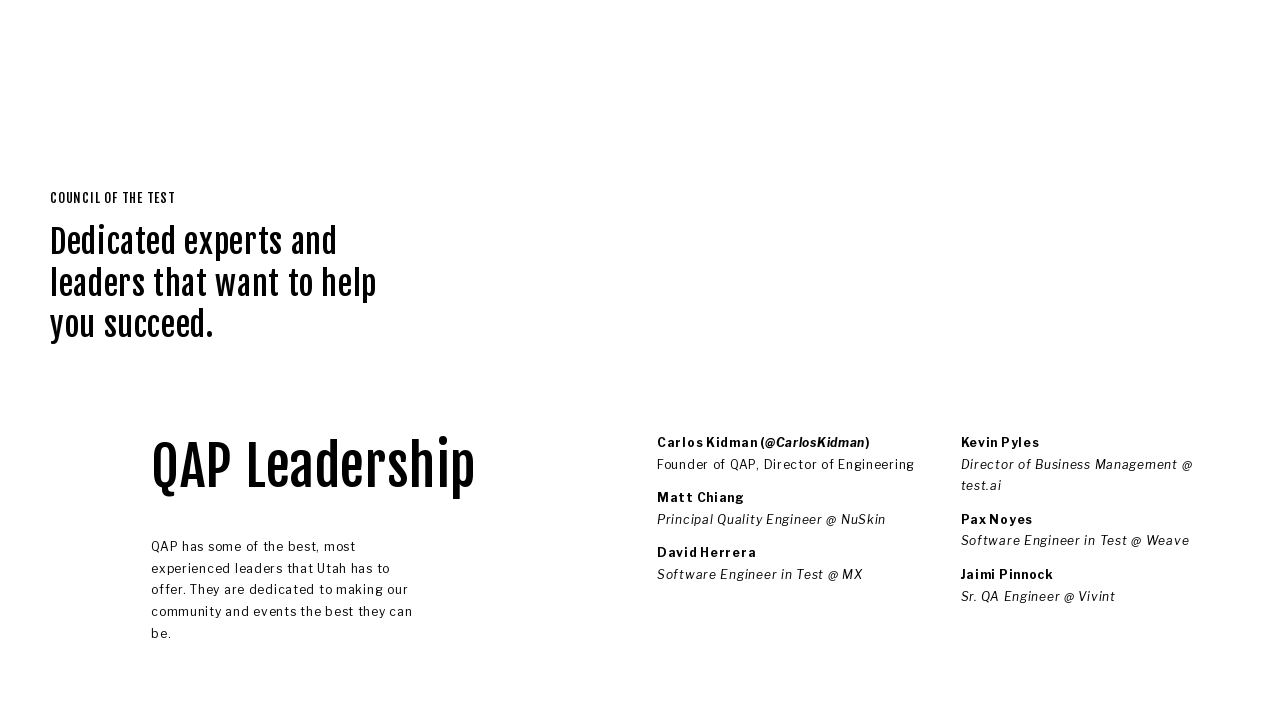

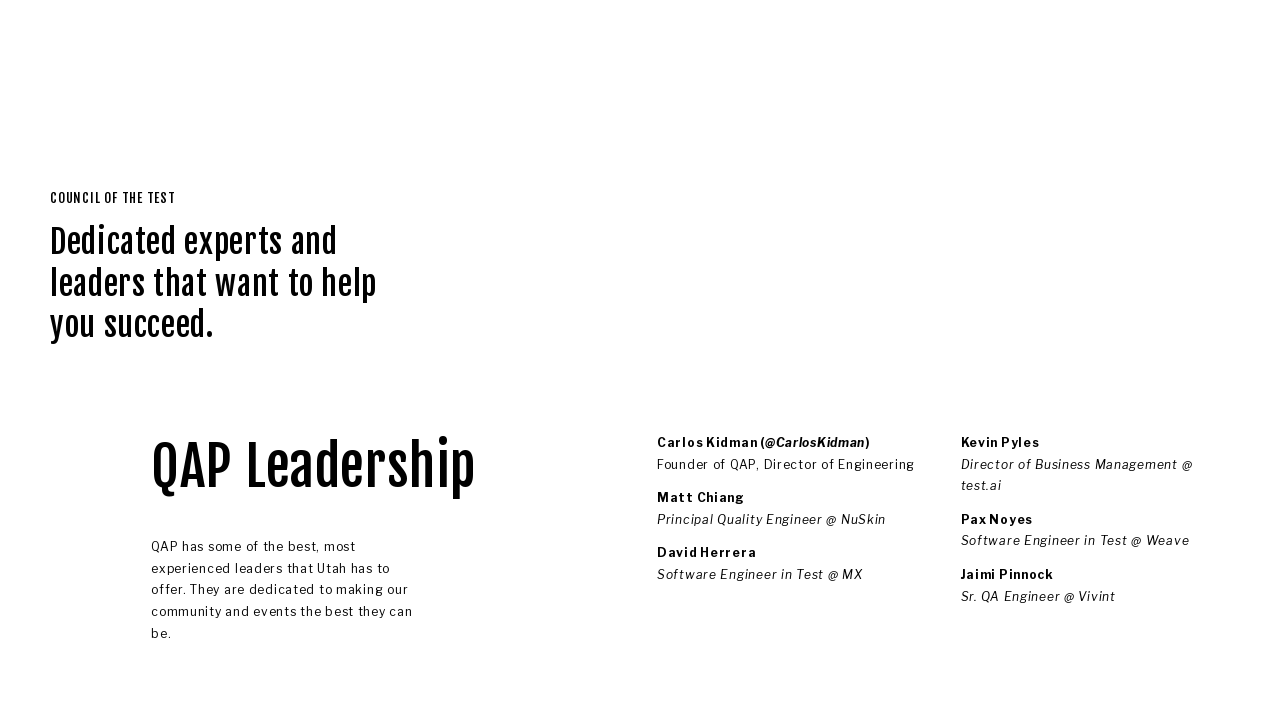